Tests modulo functionality by calculating 9 mod 3, expecting result of 0

Starting URL: http://juliemr.github.io/protractor-demo/

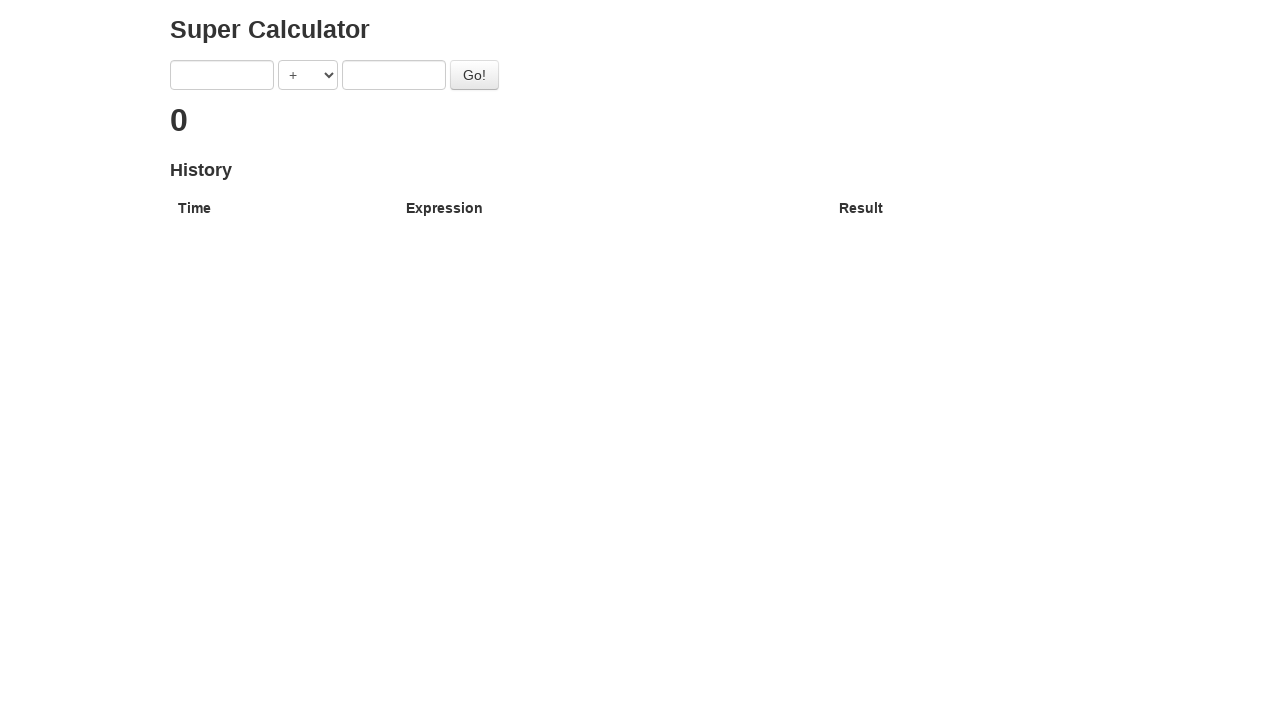

Entered first number 9 on input[ng-model='first']
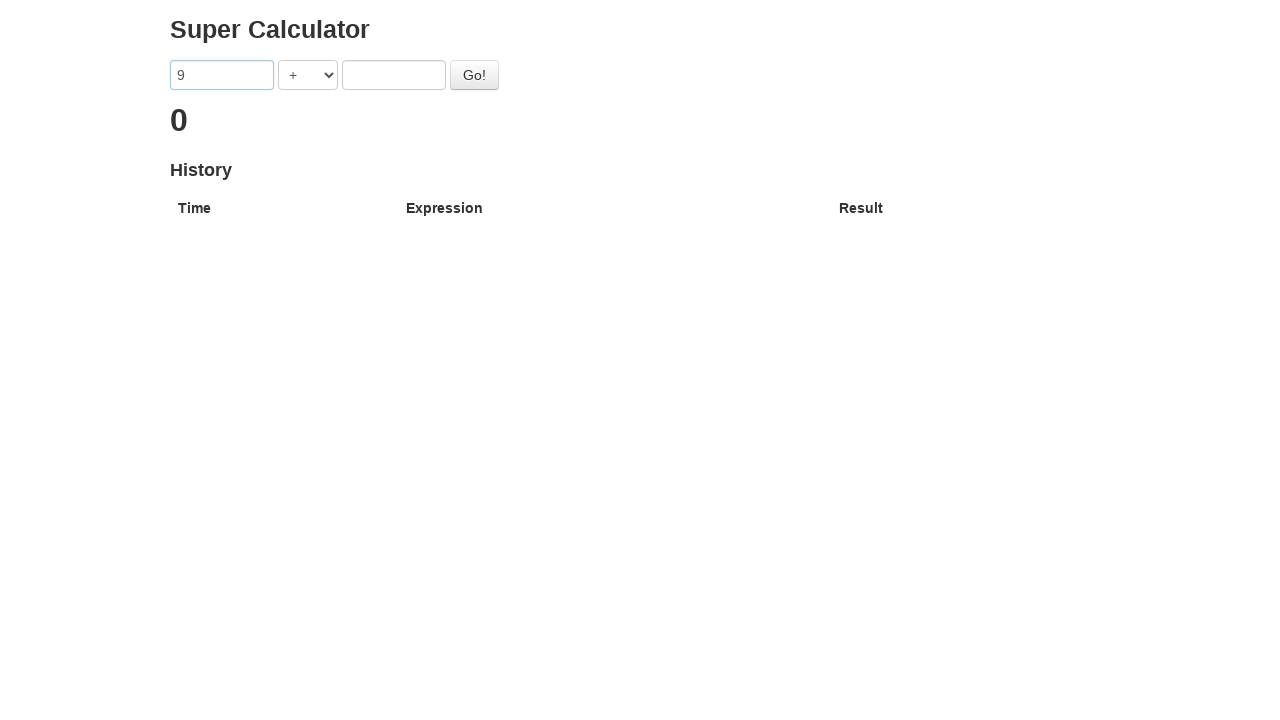

Selected modulo operator on select[ng-model='operator']
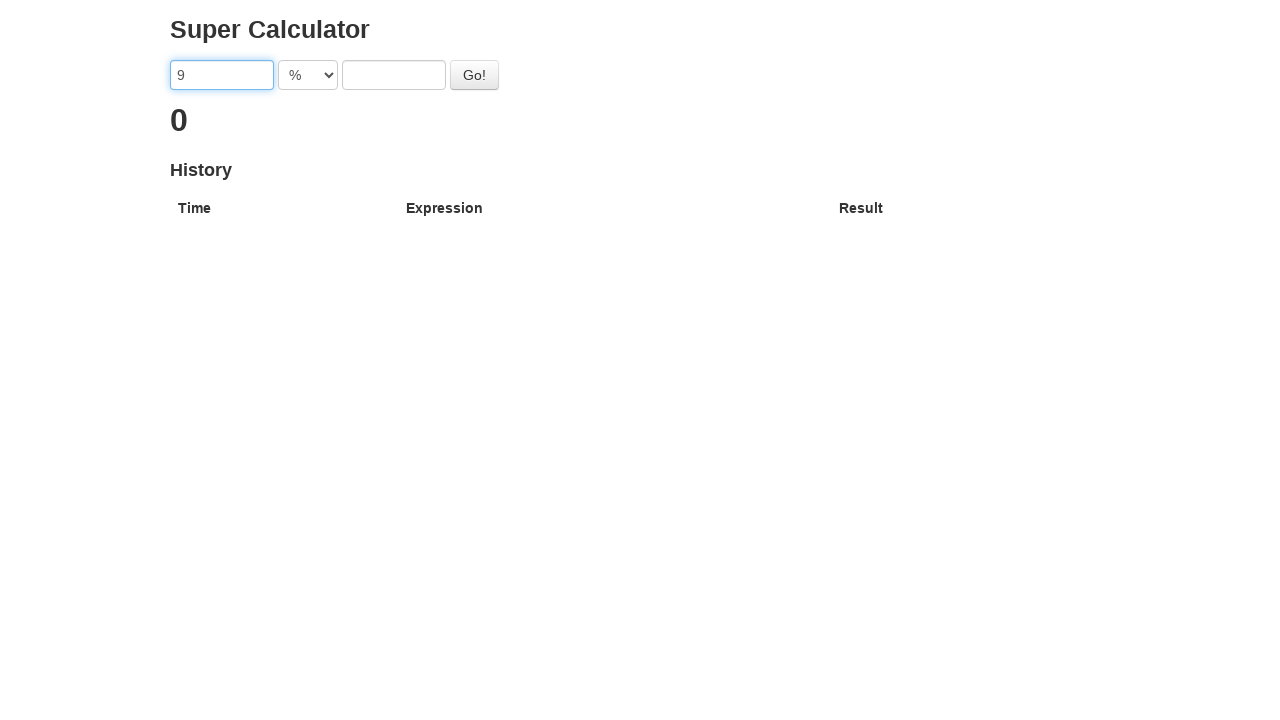

Entered second number 3 on input[ng-model='second']
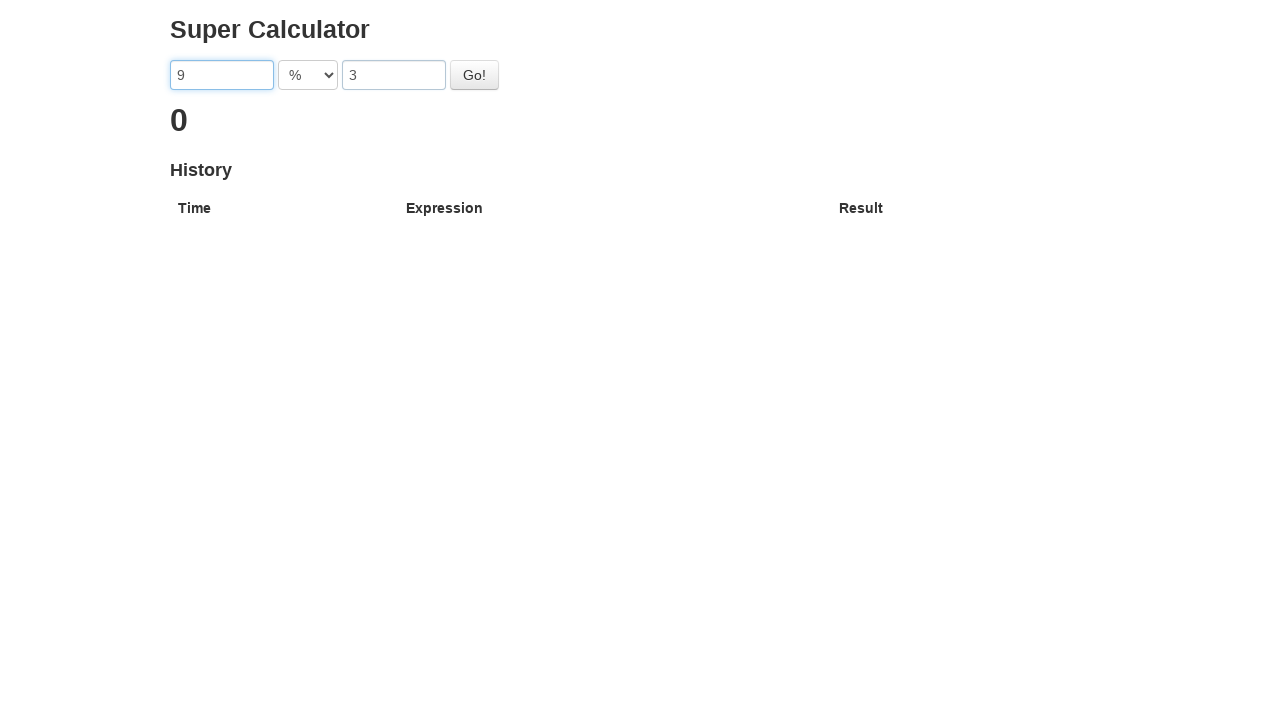

Clicked Go button to calculate 9 mod 3 at (474, 75) on #gobutton
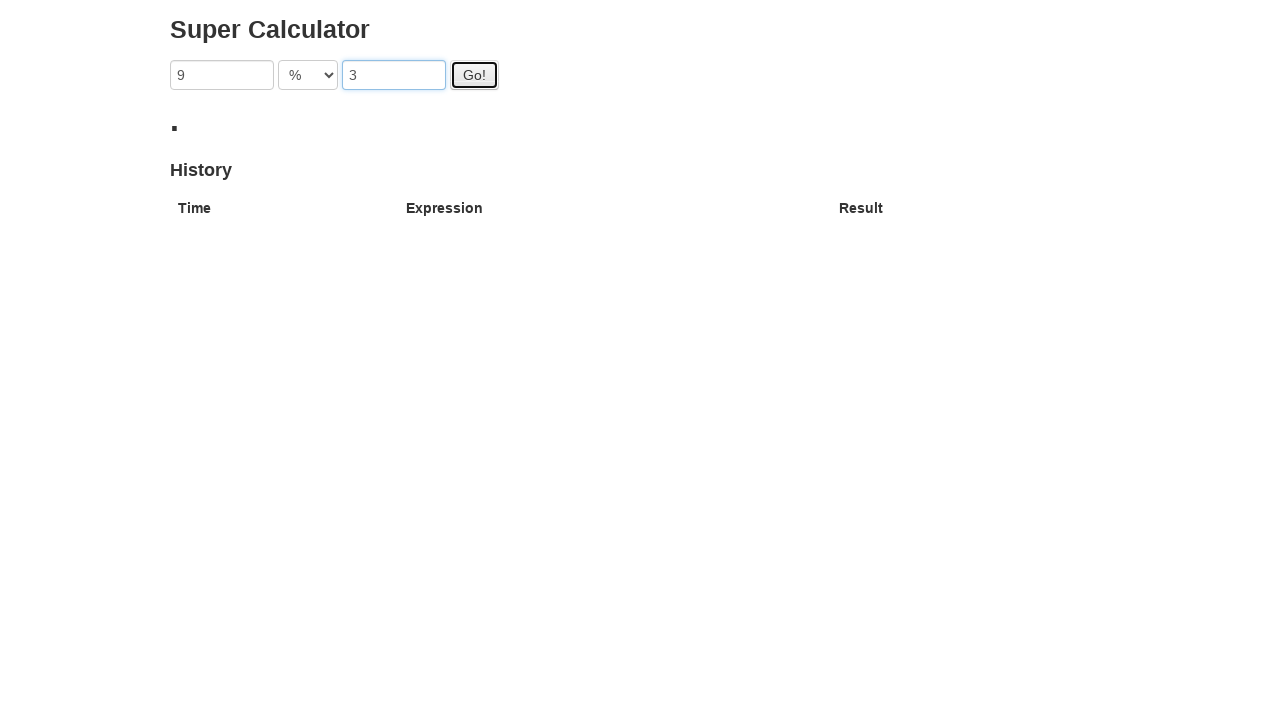

Result loaded, expecting 0 for 9 mod 3
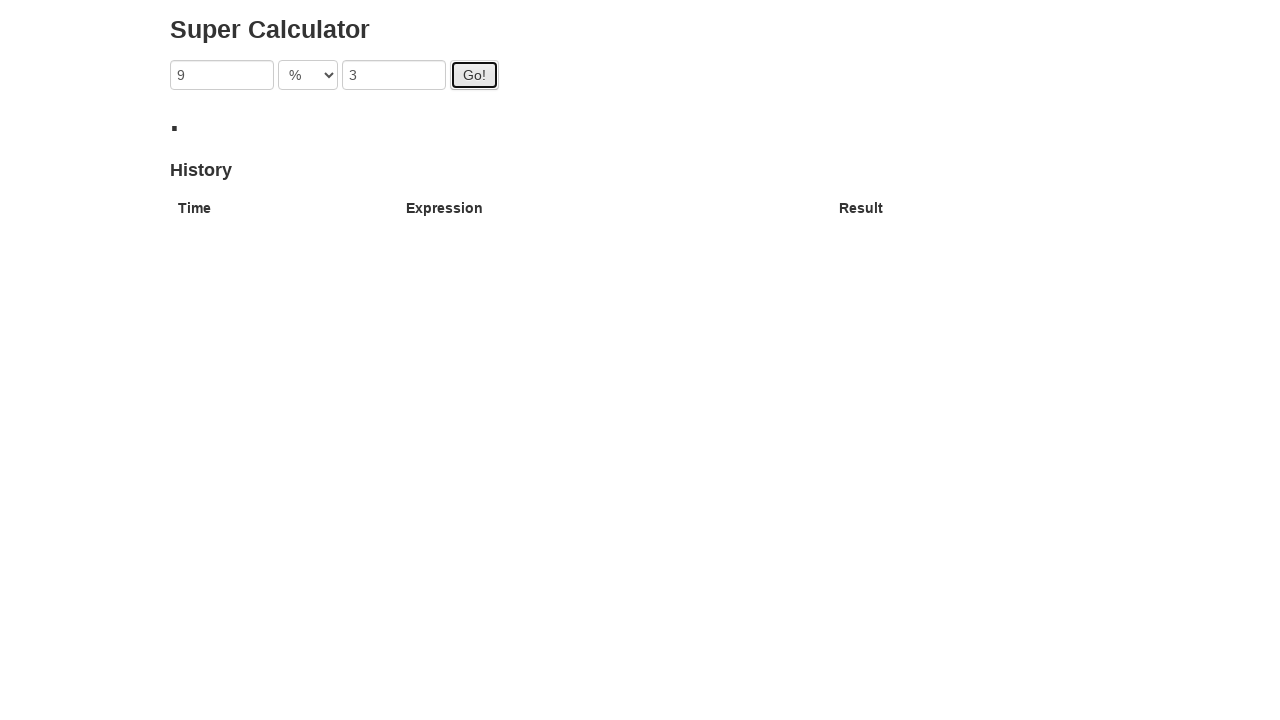

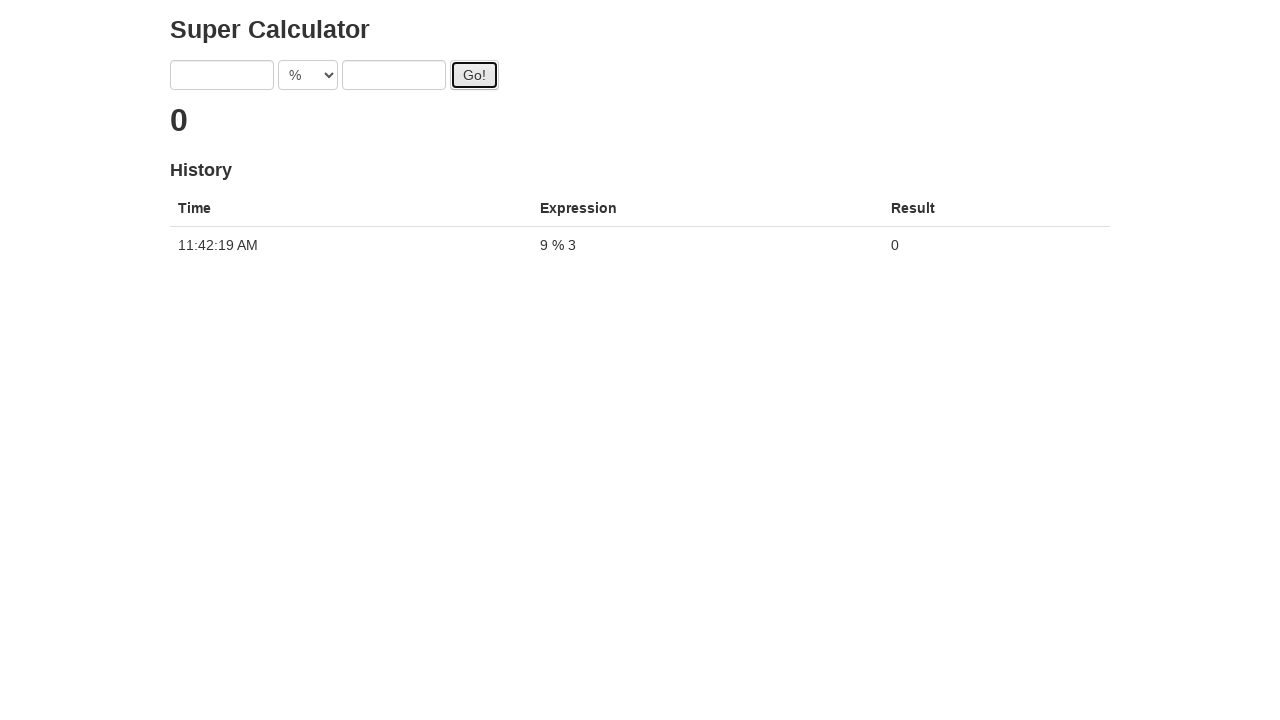